Tests multiple window handling by opening a new window through link clicks and switching between windows to verify content

Starting URL: https://the-internet.herokuapp.com/

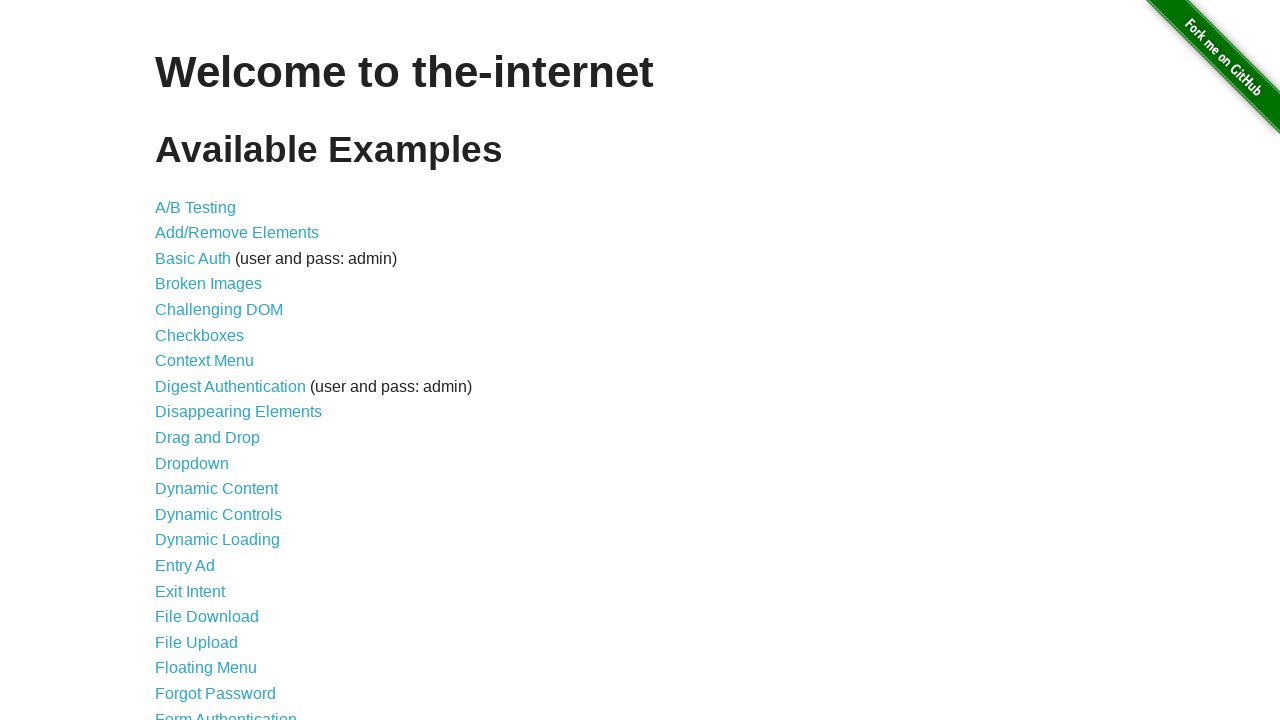

Clicked on Multiple Windows link at (218, 369) on text=Multiple Windows
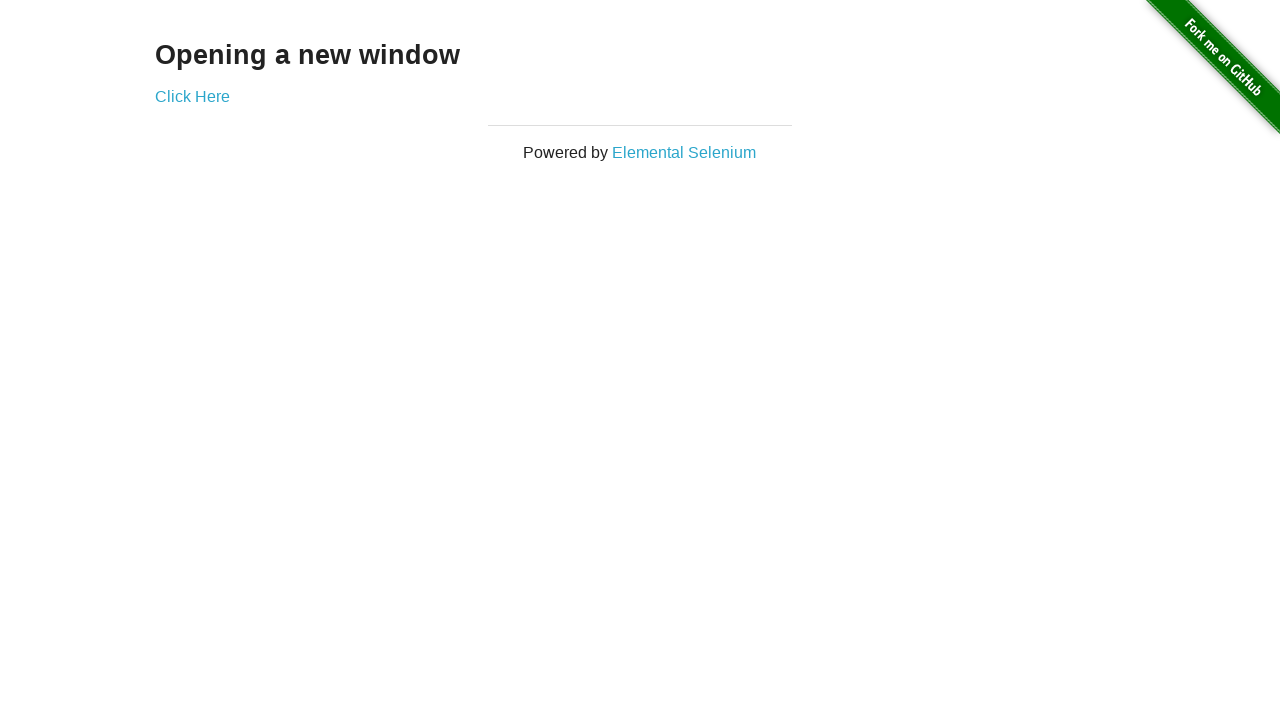

Clicked Click Here link to open new window at (192, 96) on text=Click Here
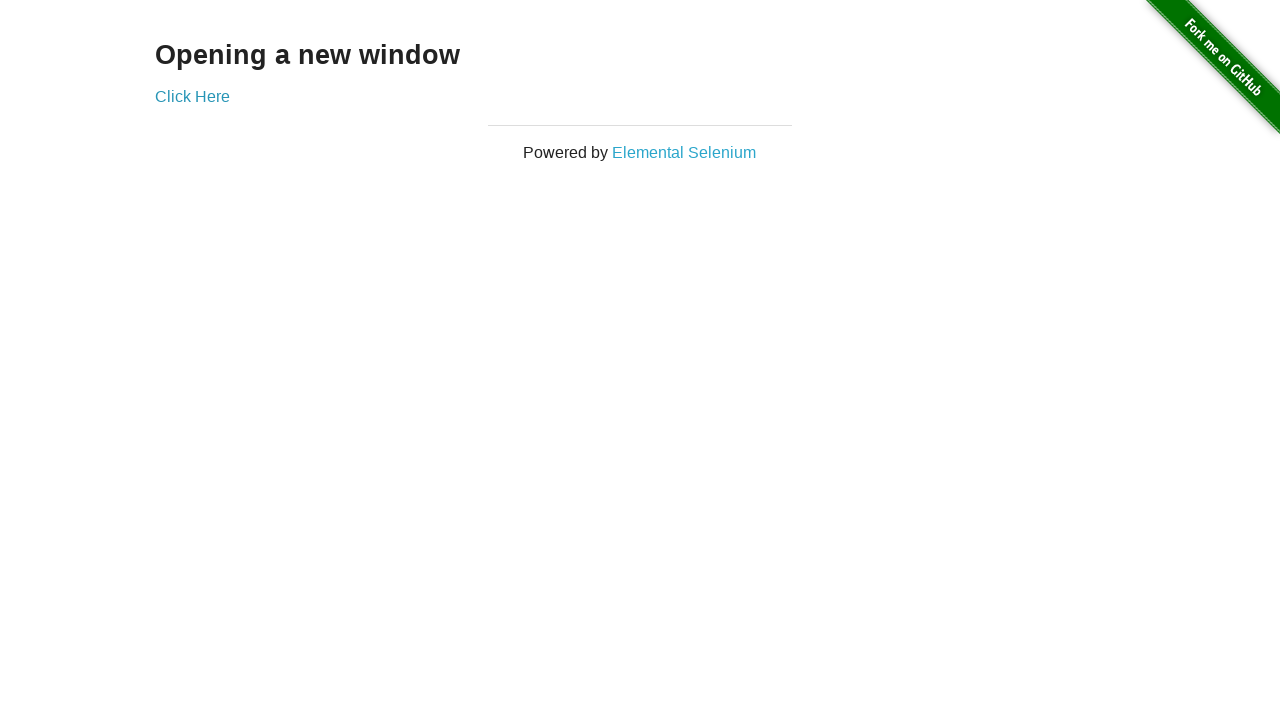

New window opened and captured
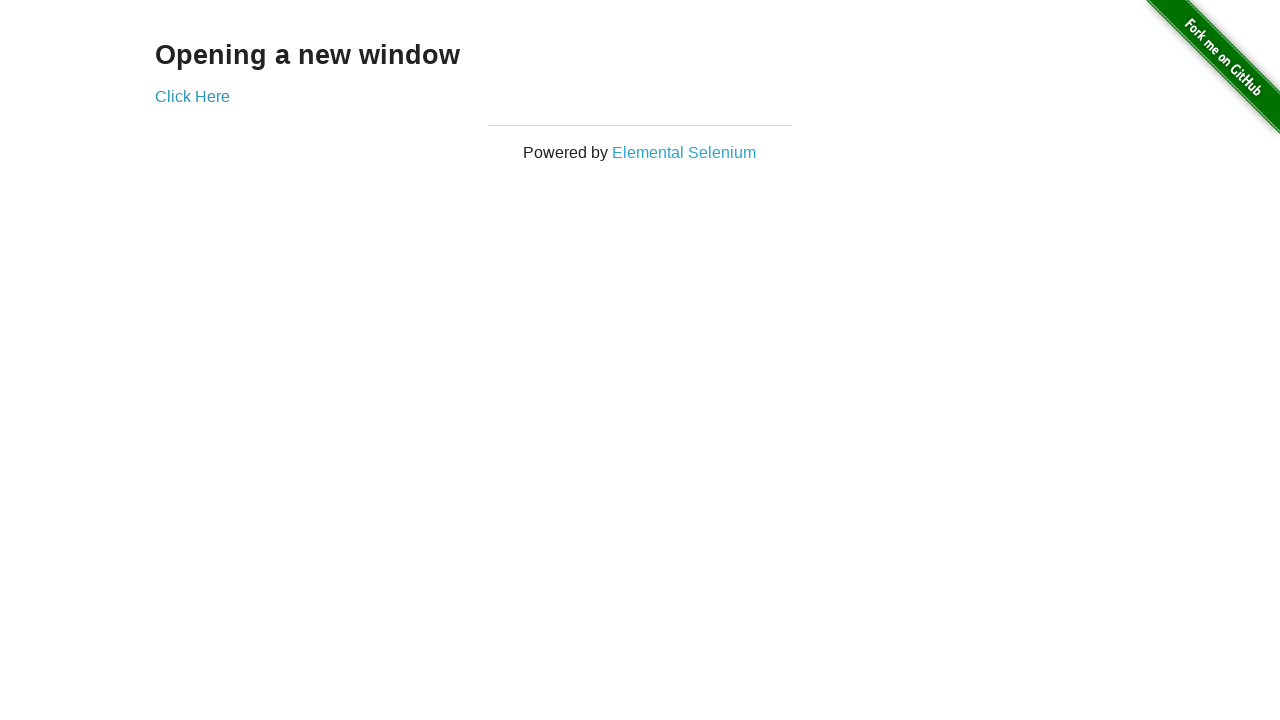

Verified content in new window loaded
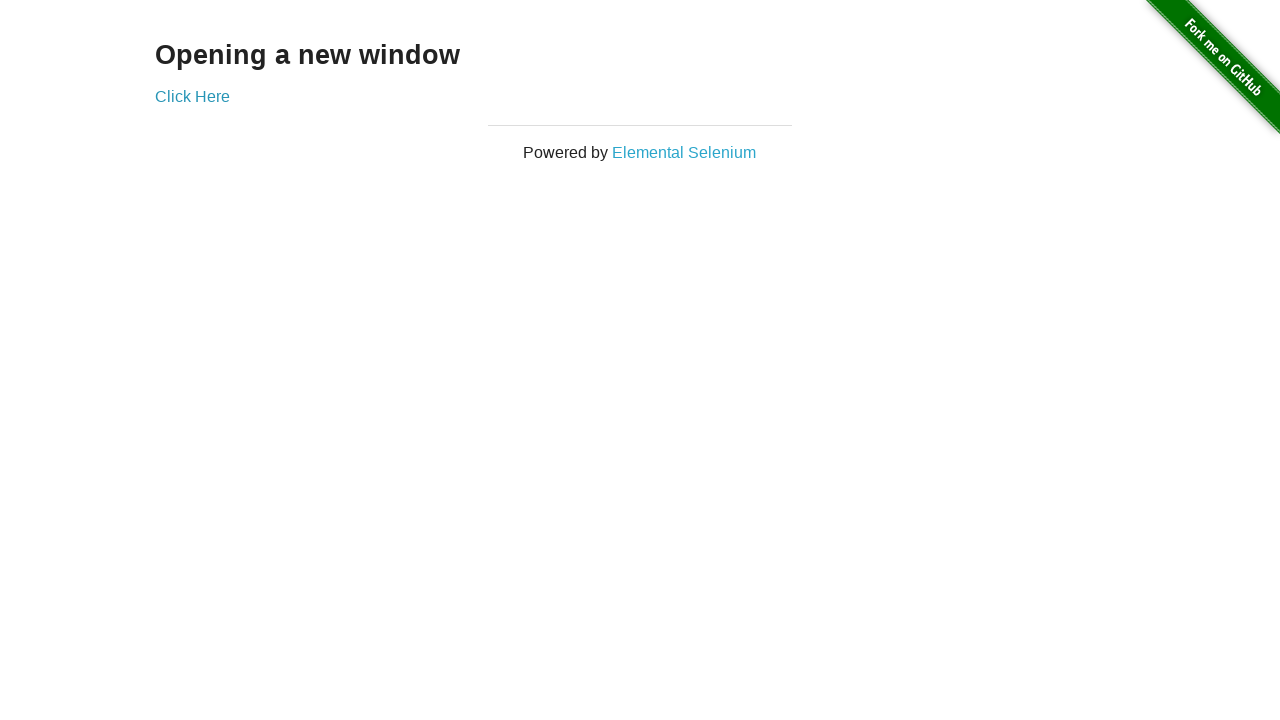

Verified content in original window
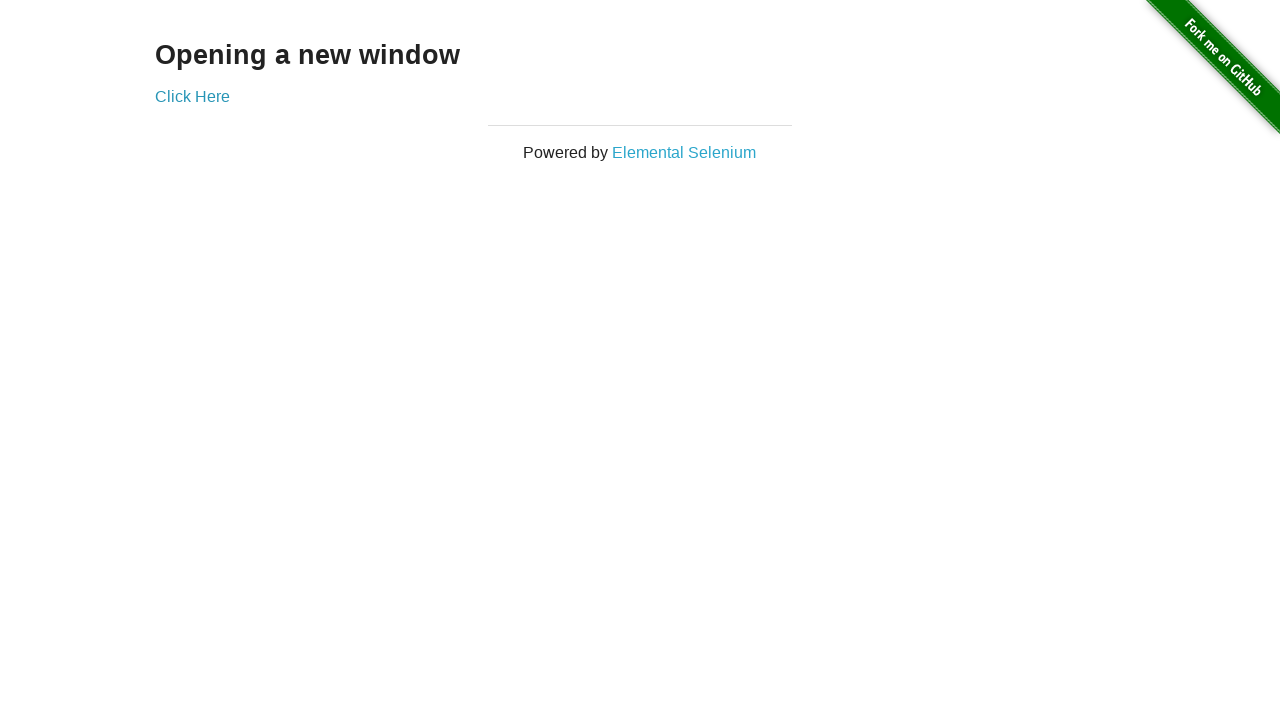

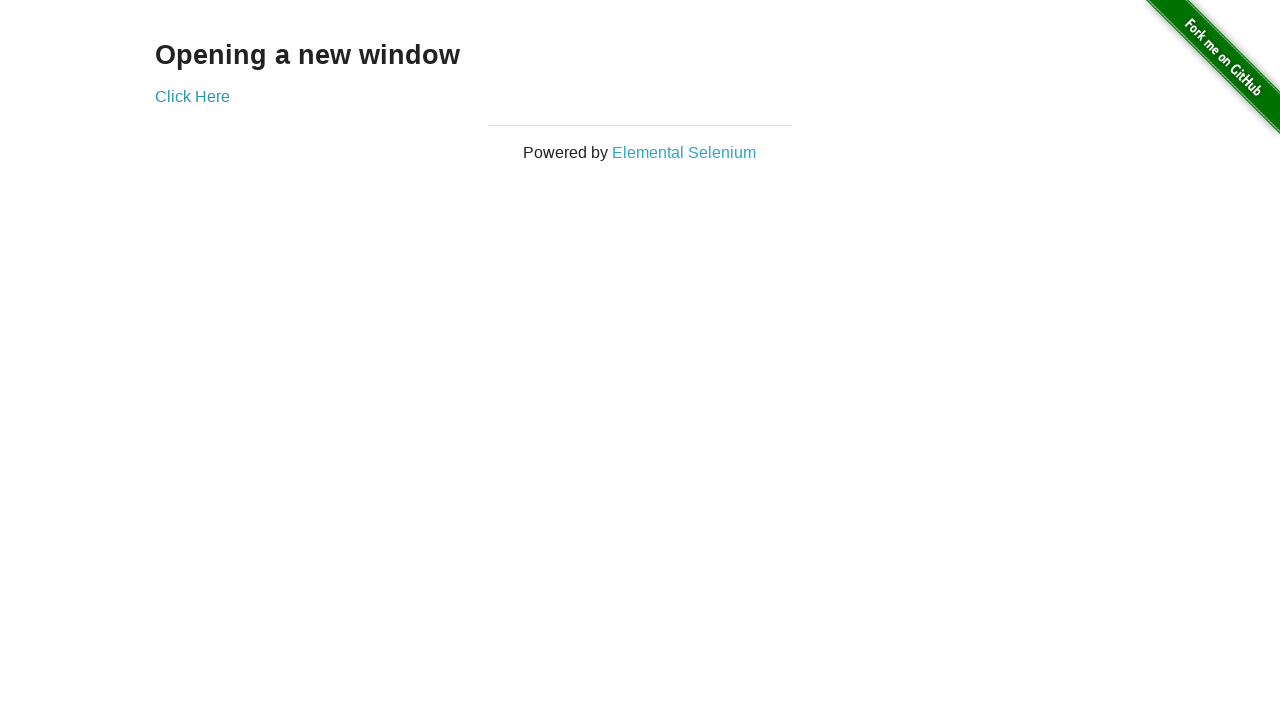